Navigates to a student registration form and verifies that checkboxes are present on the page by waiting for them to load

Starting URL: https://www.automationtestinginsider.com/2019/08/student-registration-form.html

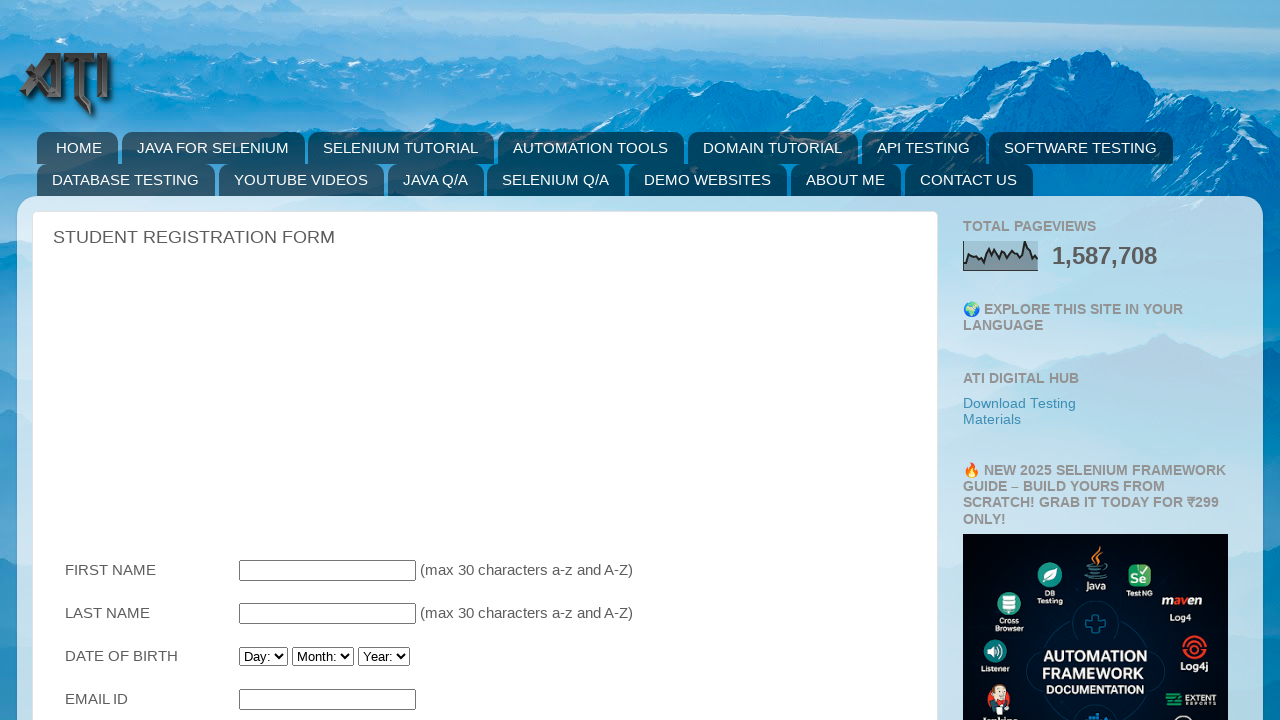

Navigated to student registration form page
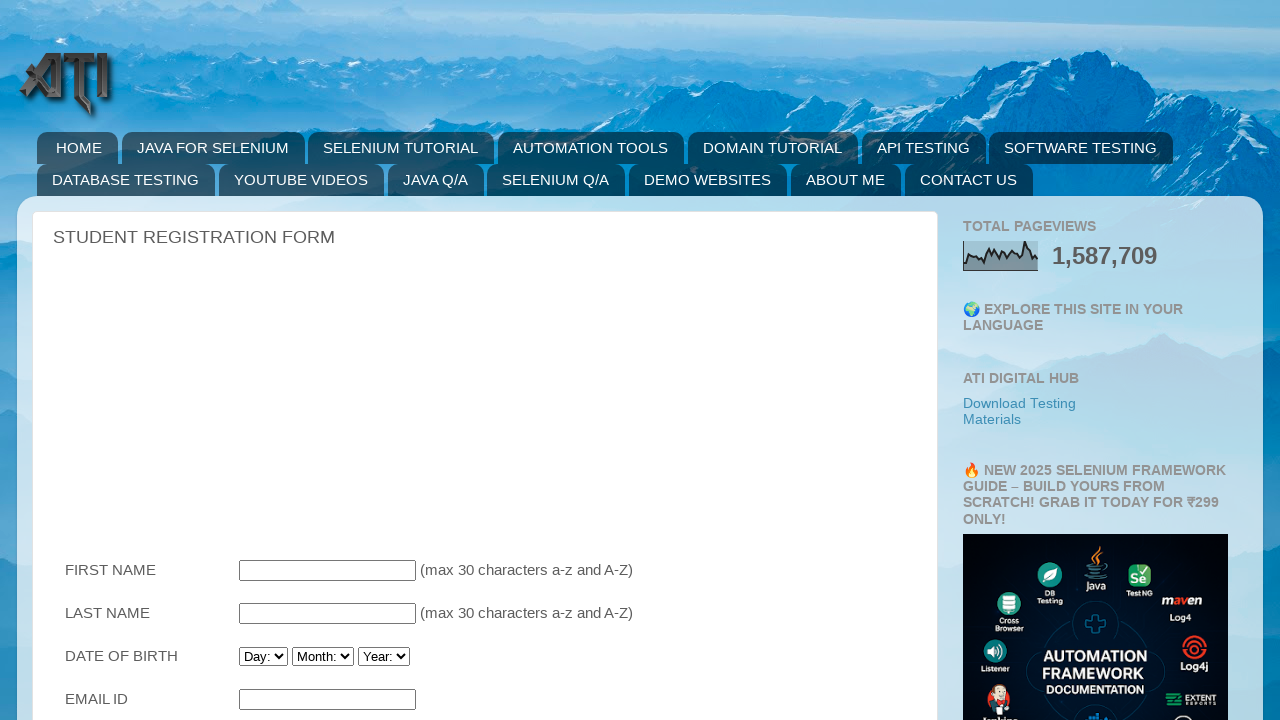

Checkboxes loaded on the page
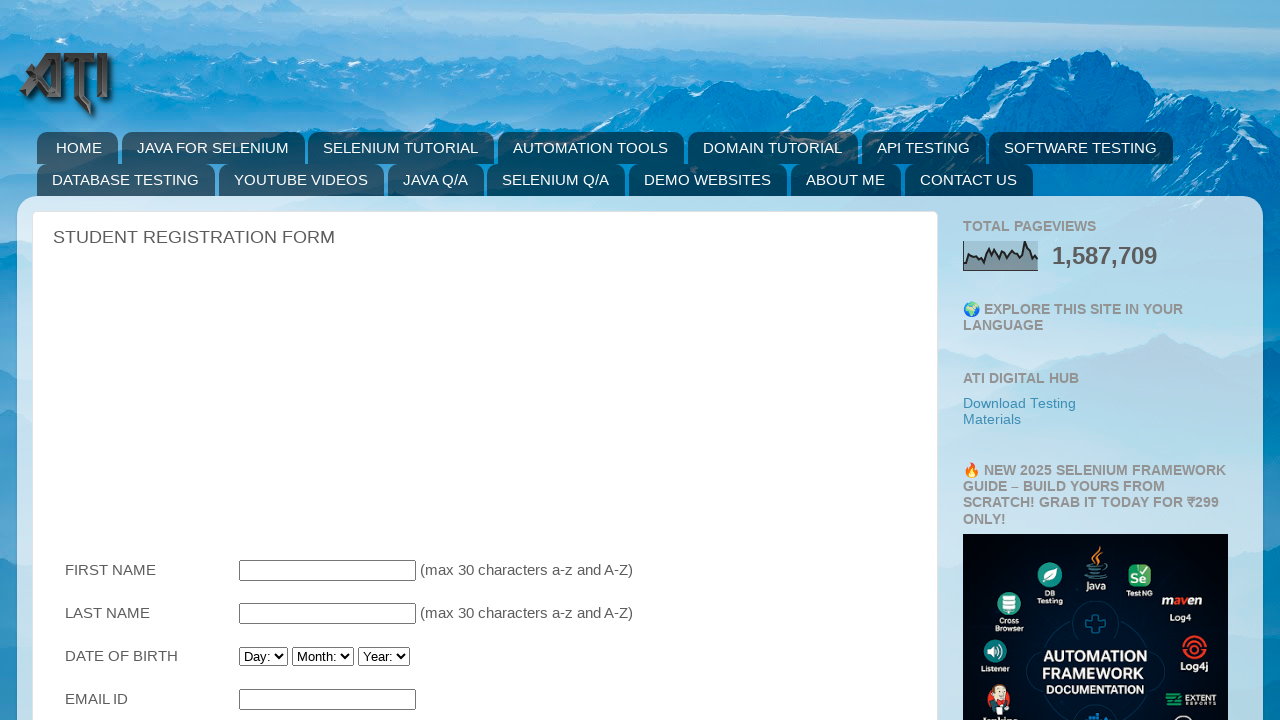

Located all checkboxes on the page
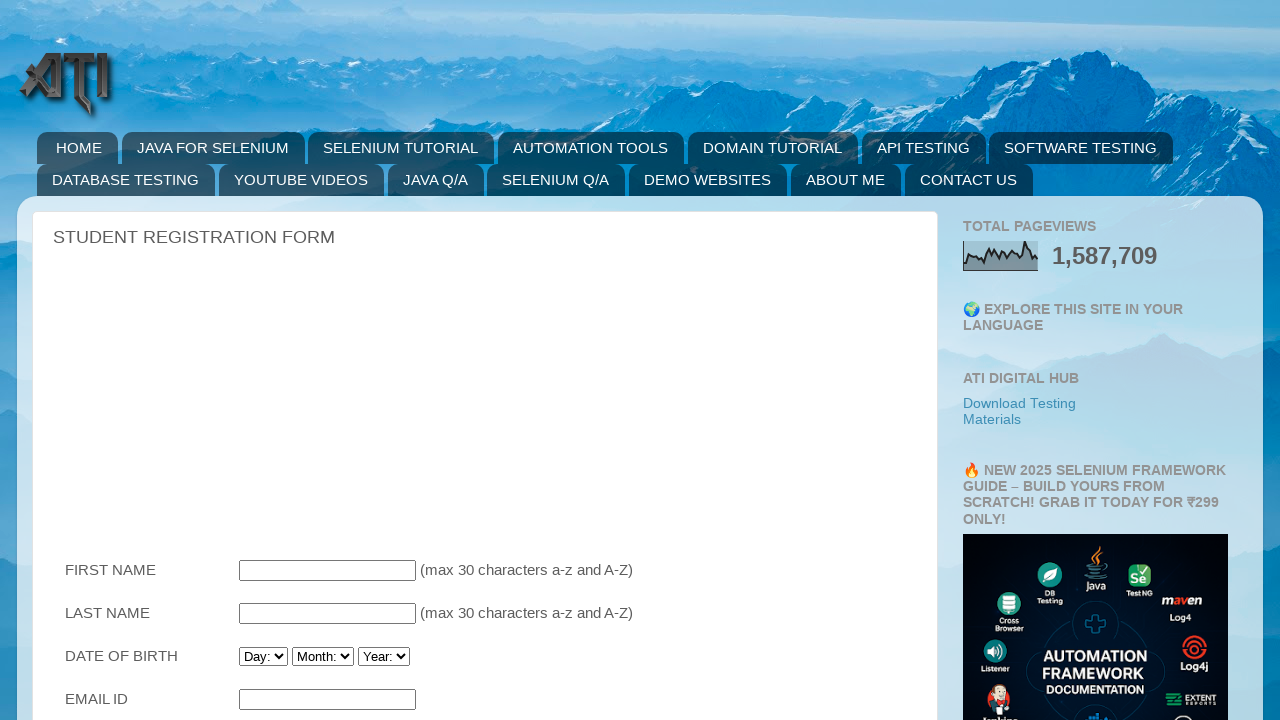

Verified first checkbox is visible
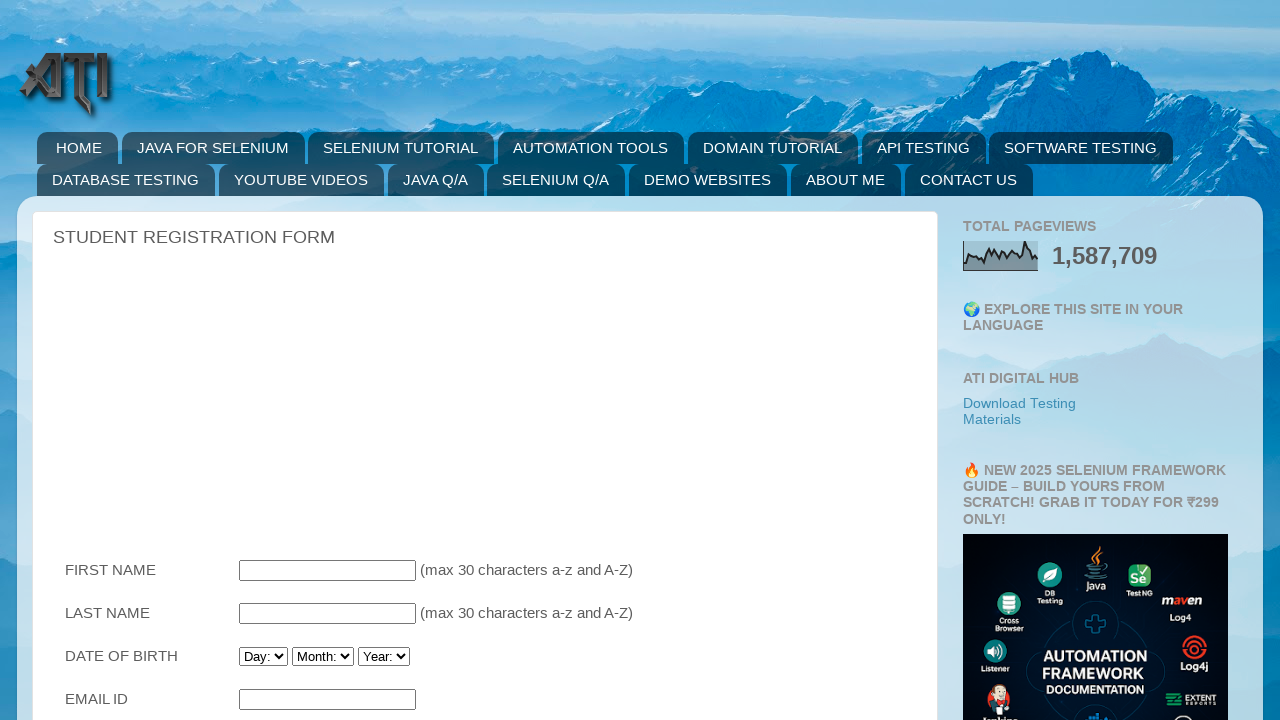

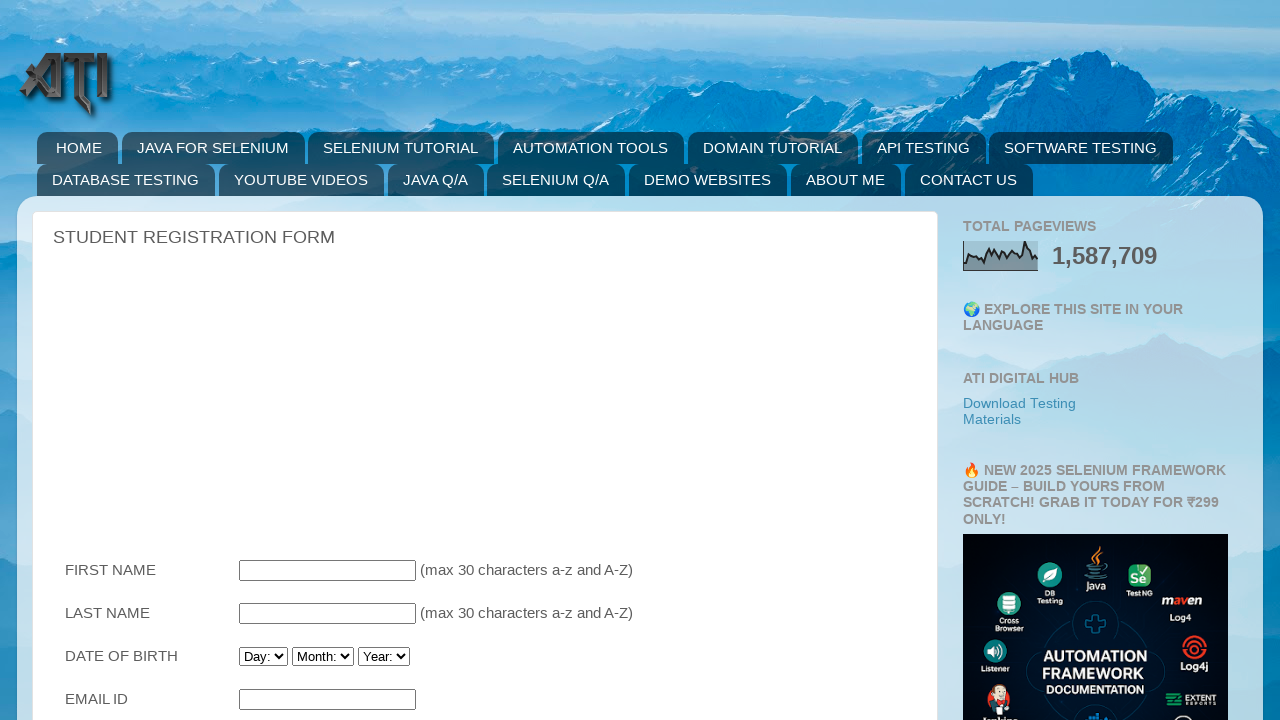